Tests clicking on the Home link using label-based locator and reloads the page

Starting URL: https://www.w3schools.com/

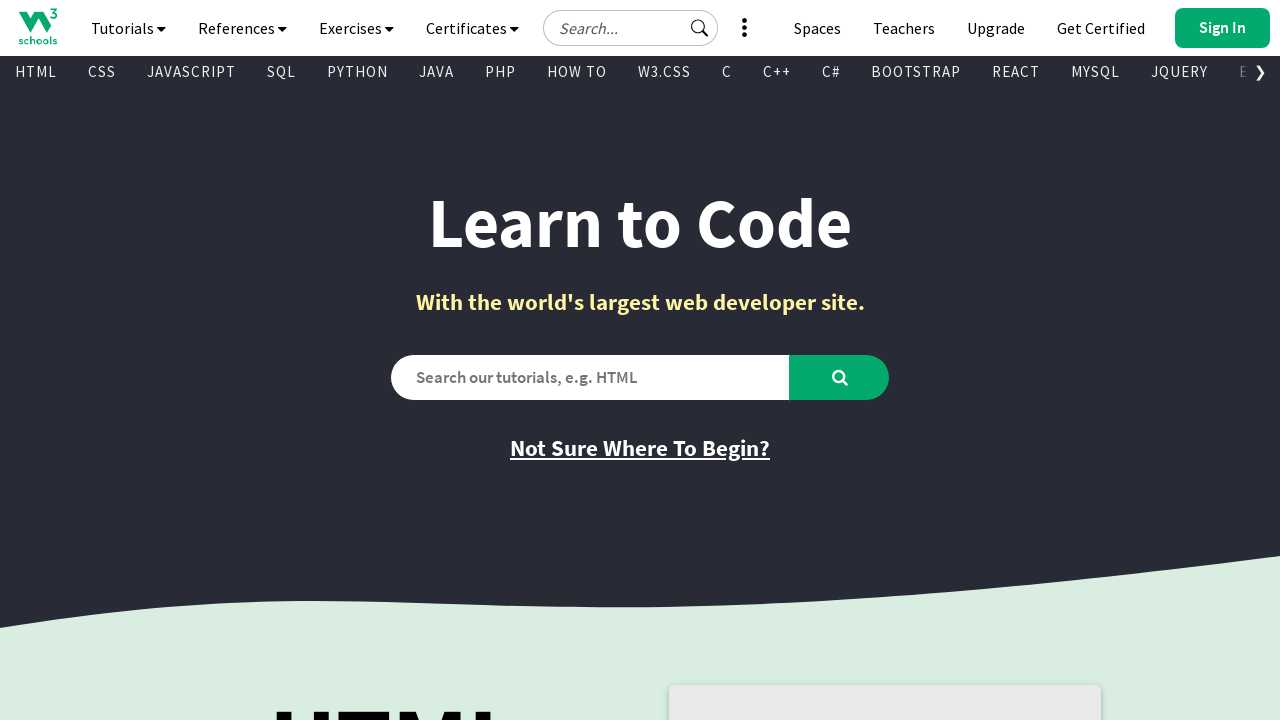

Clicked on Home link using label-based locator at (38, 26) on internal:label="Home link"i
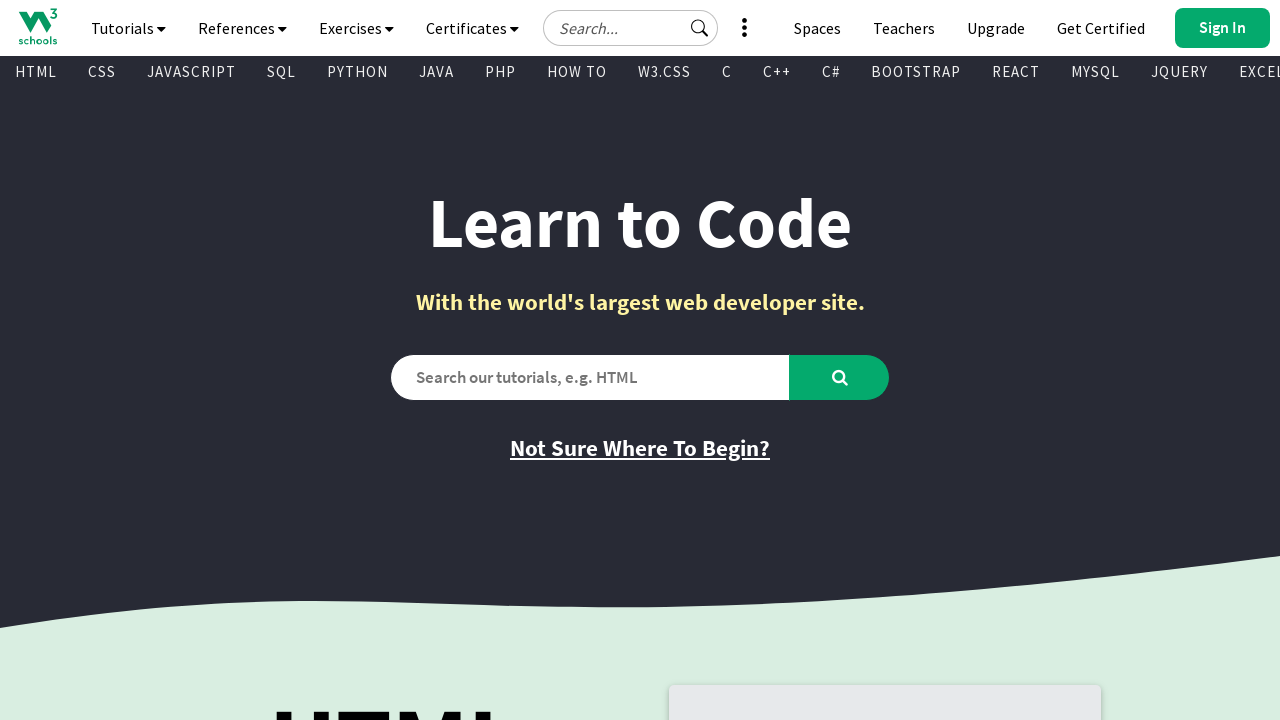

Reloaded the page
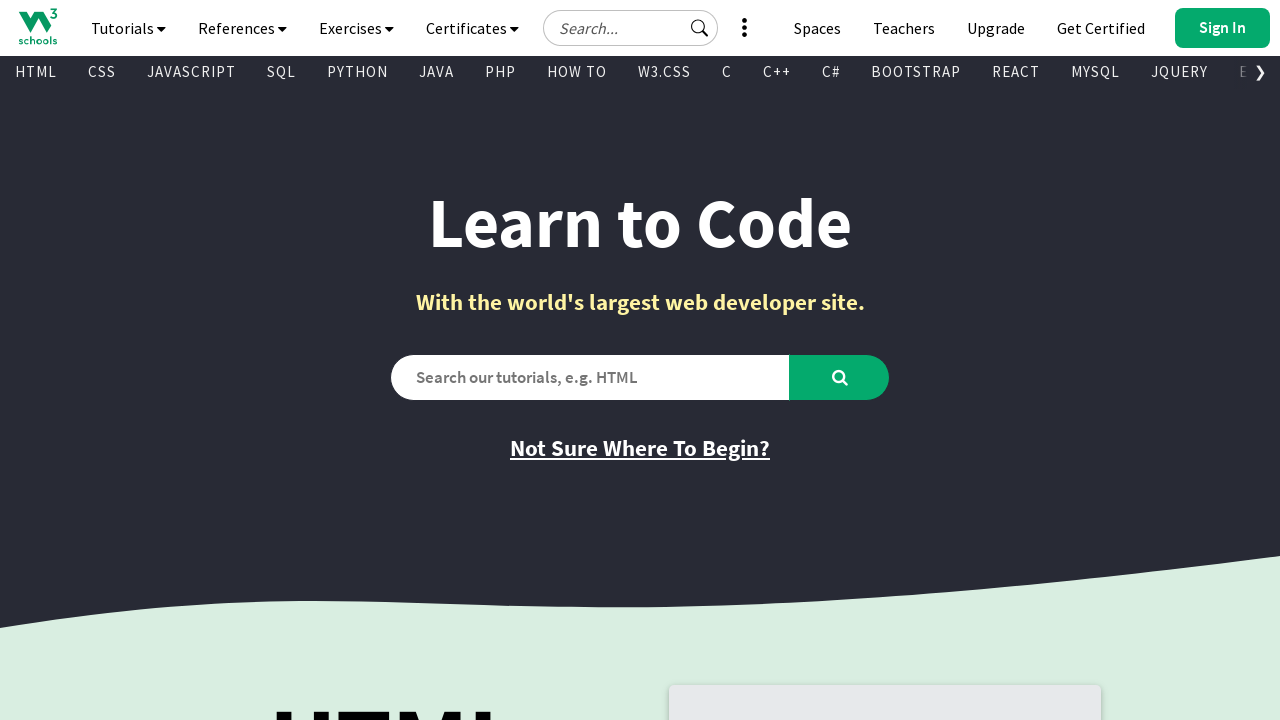

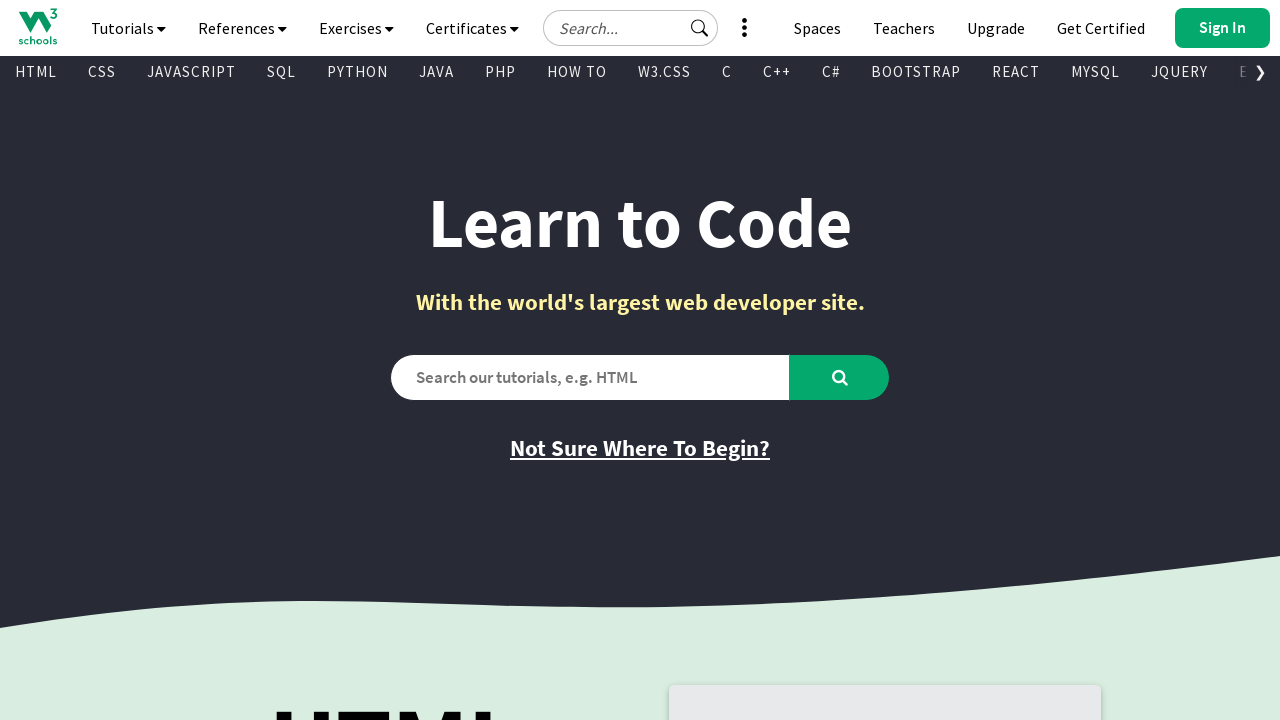